Tests email validation on a text box form by entering an email address, submitting the form, and verifying the email output (note: test name says "name" but actually tests email)

Starting URL: https://demoqa.com/text-box

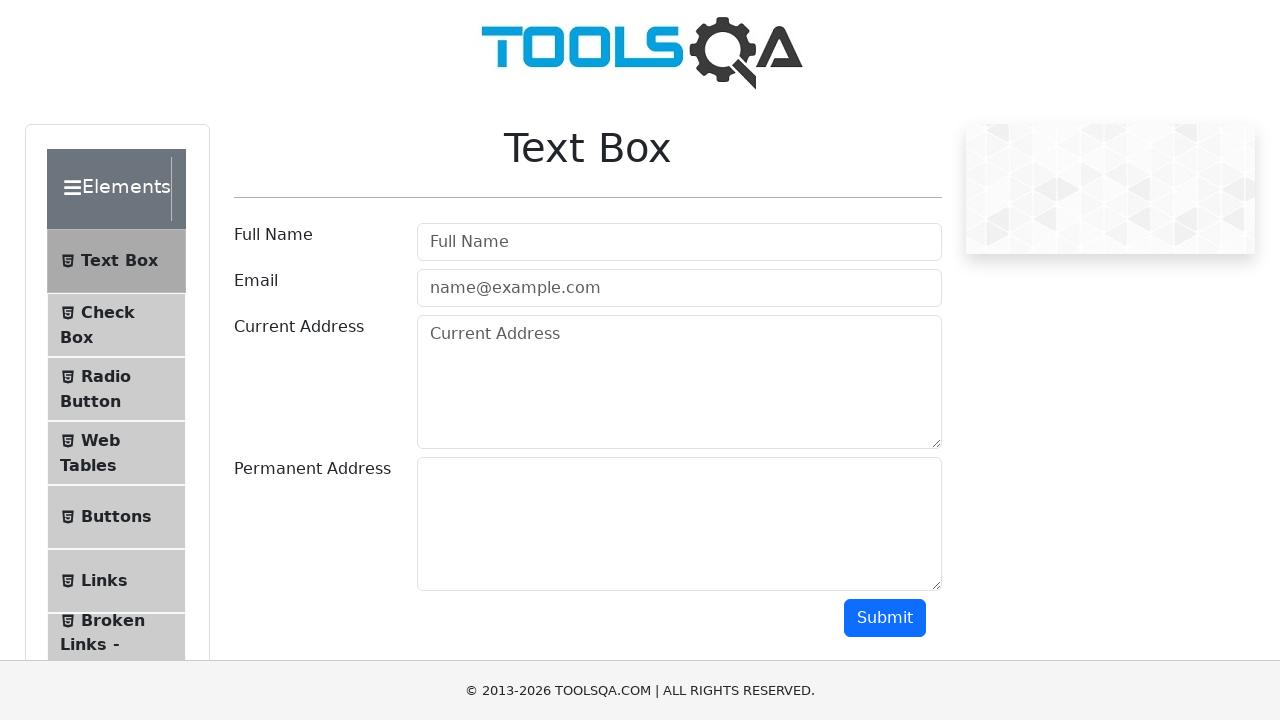

Filled email field with 'some@gmail.com' on #userEmail
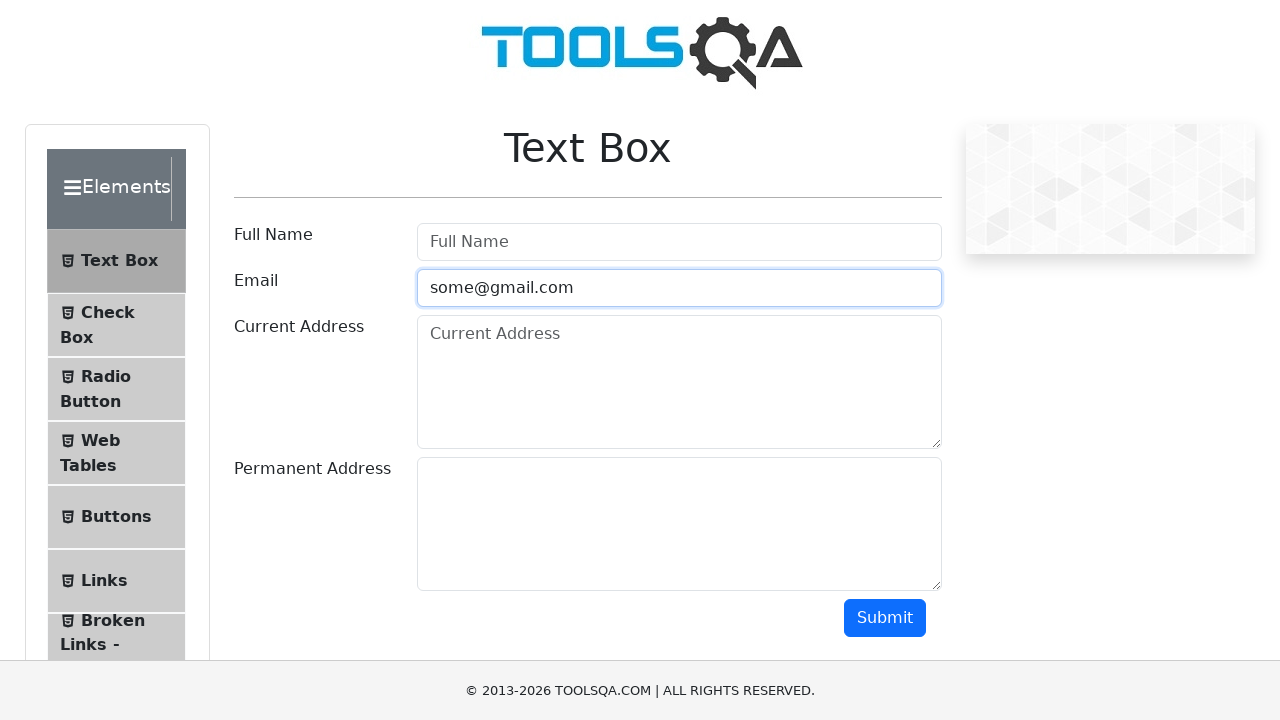

Clicked submit button to validate email at (885, 618) on #submit
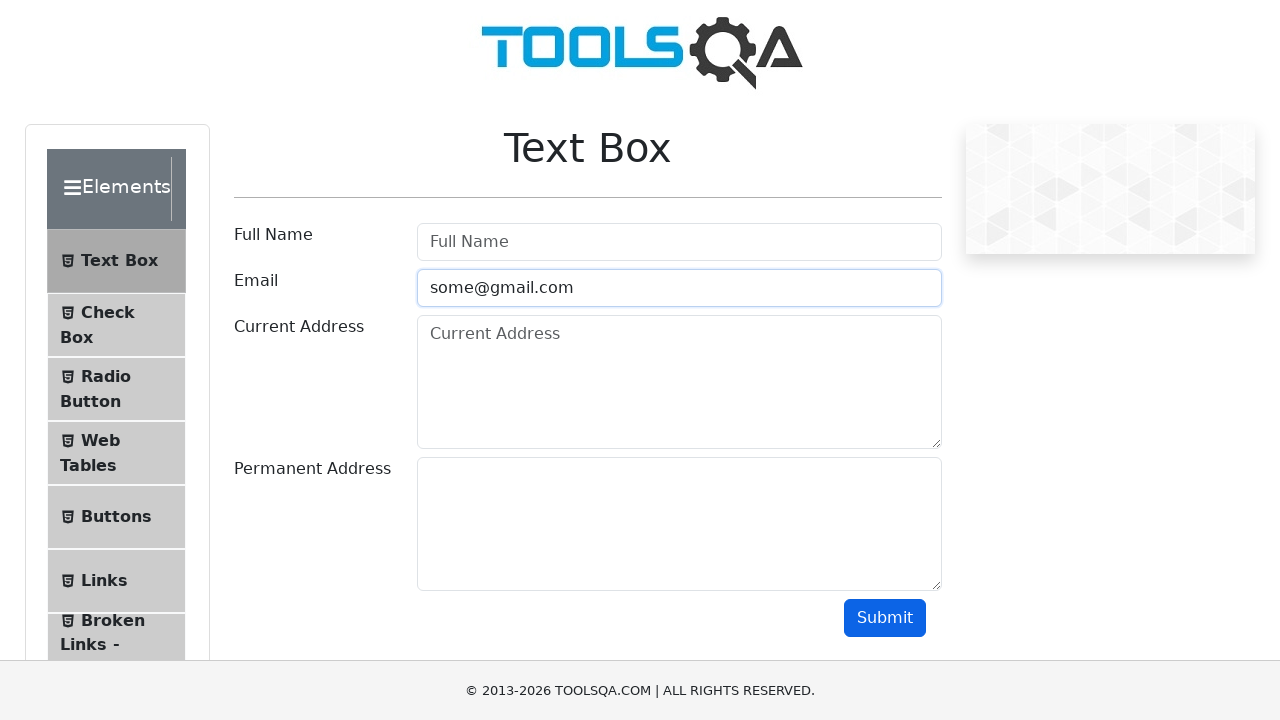

Email output field appeared on page
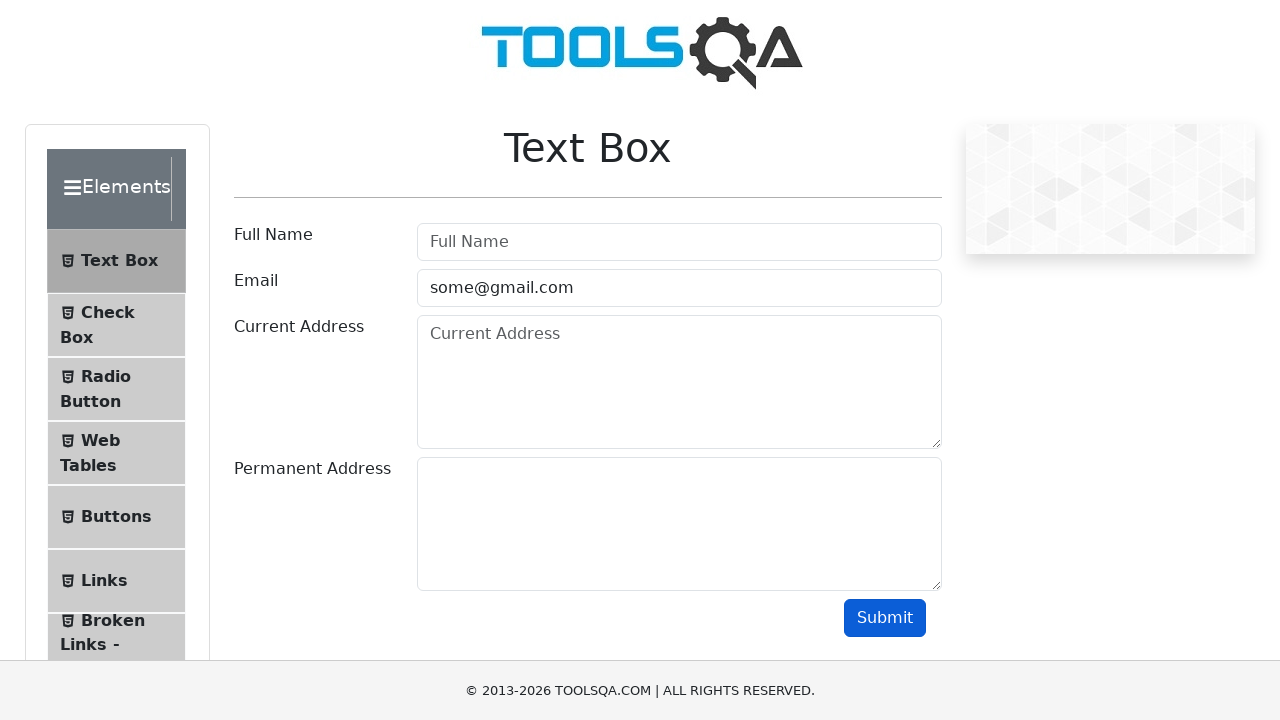

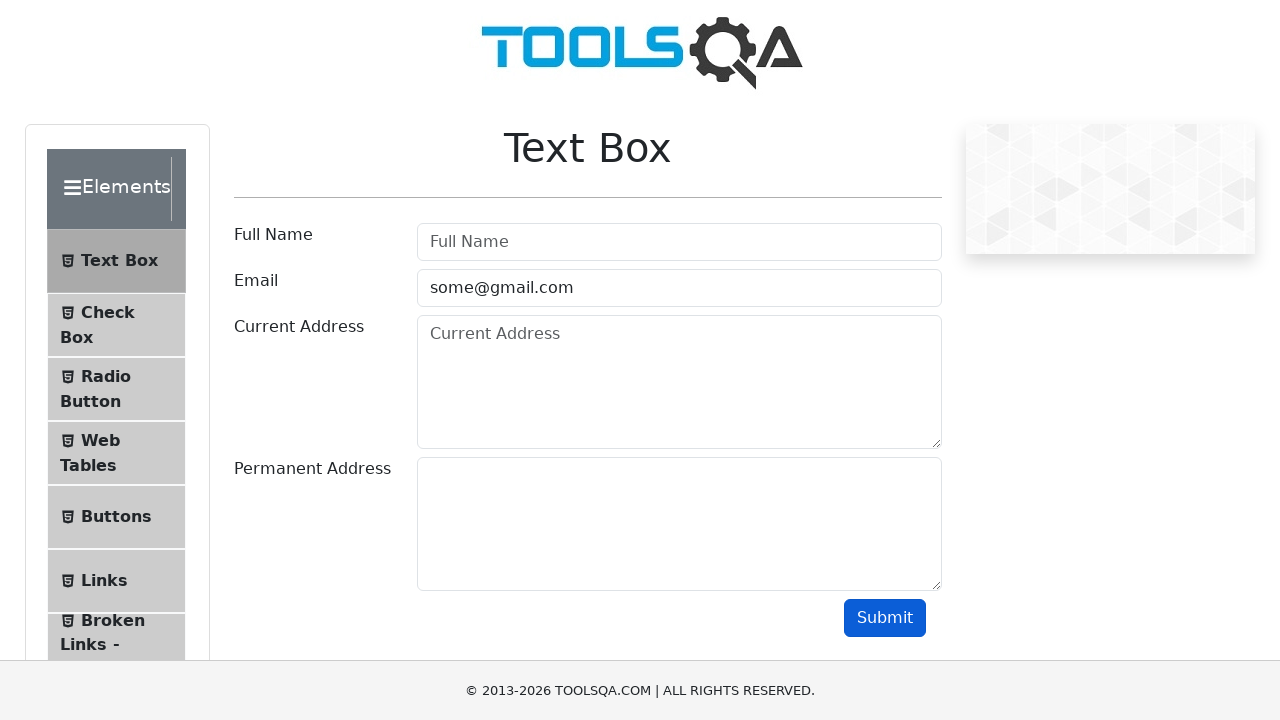